Tests relative locator functionality by finding a submit button positioned below another submit element.

Starting URL: https://www.selenium.dev/selenium/web/formPage.html

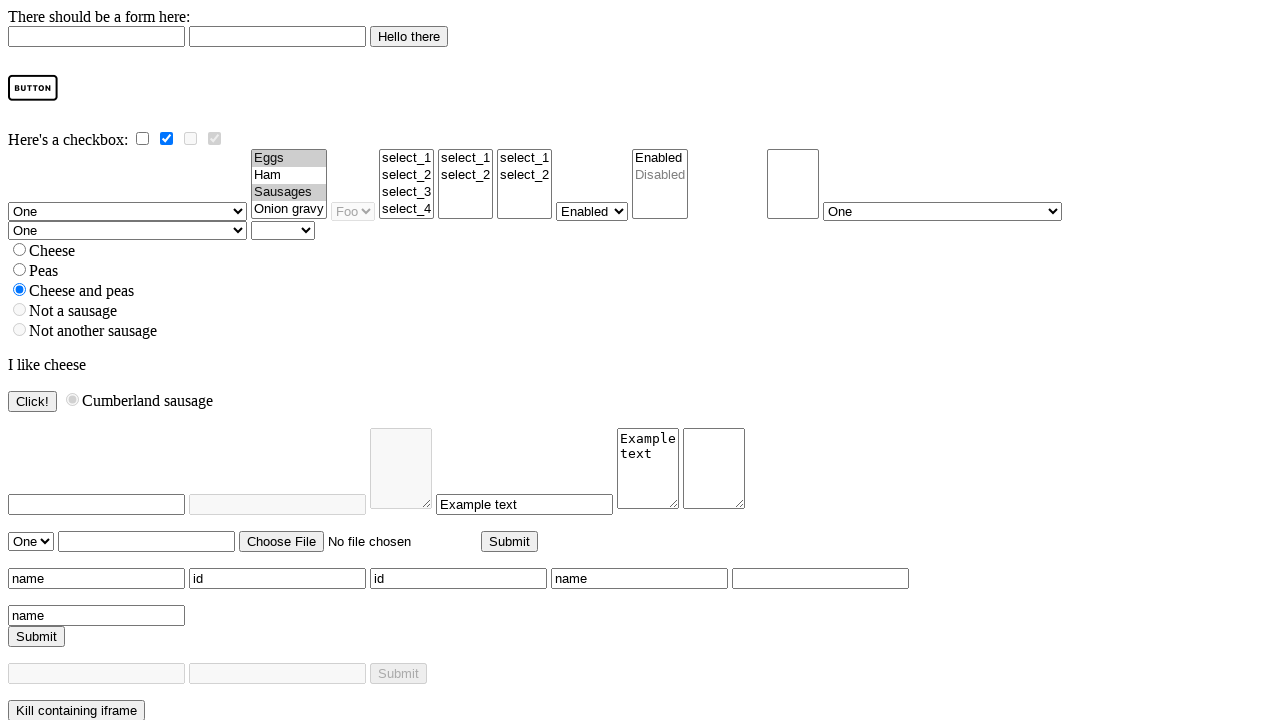

Navigated to form page URL
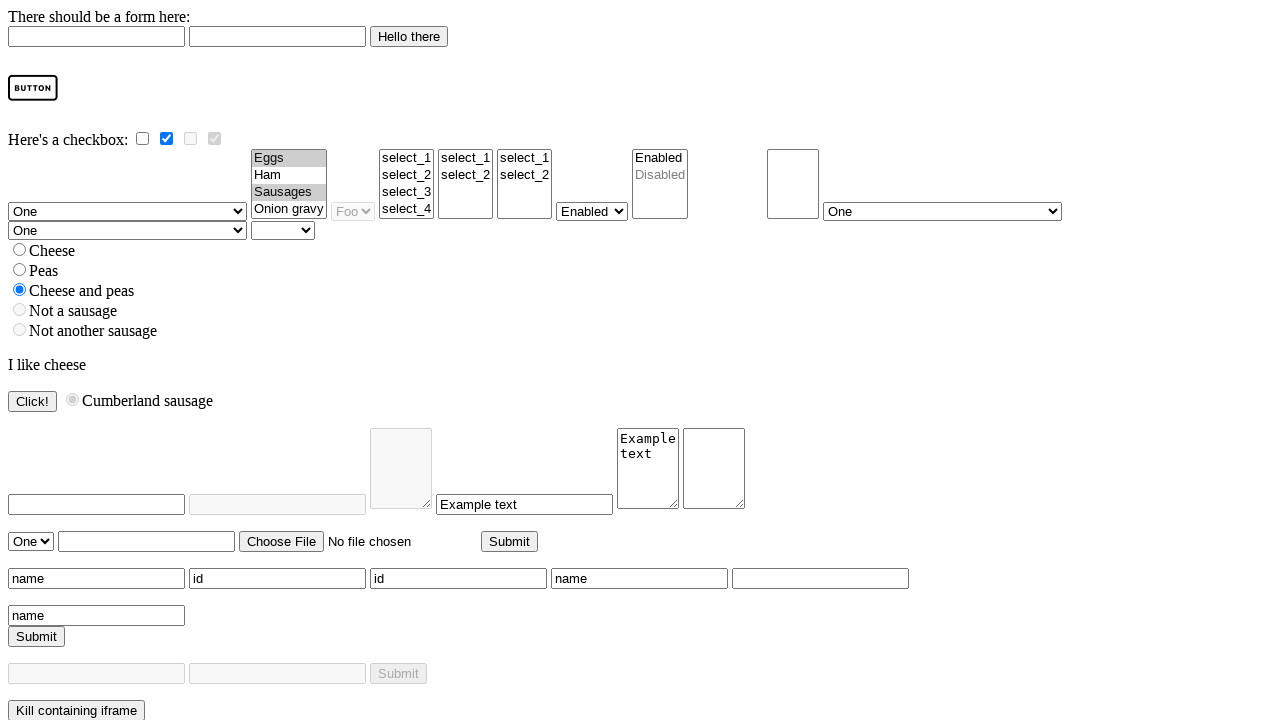

Waited for first submit button with id='submit' to be visible
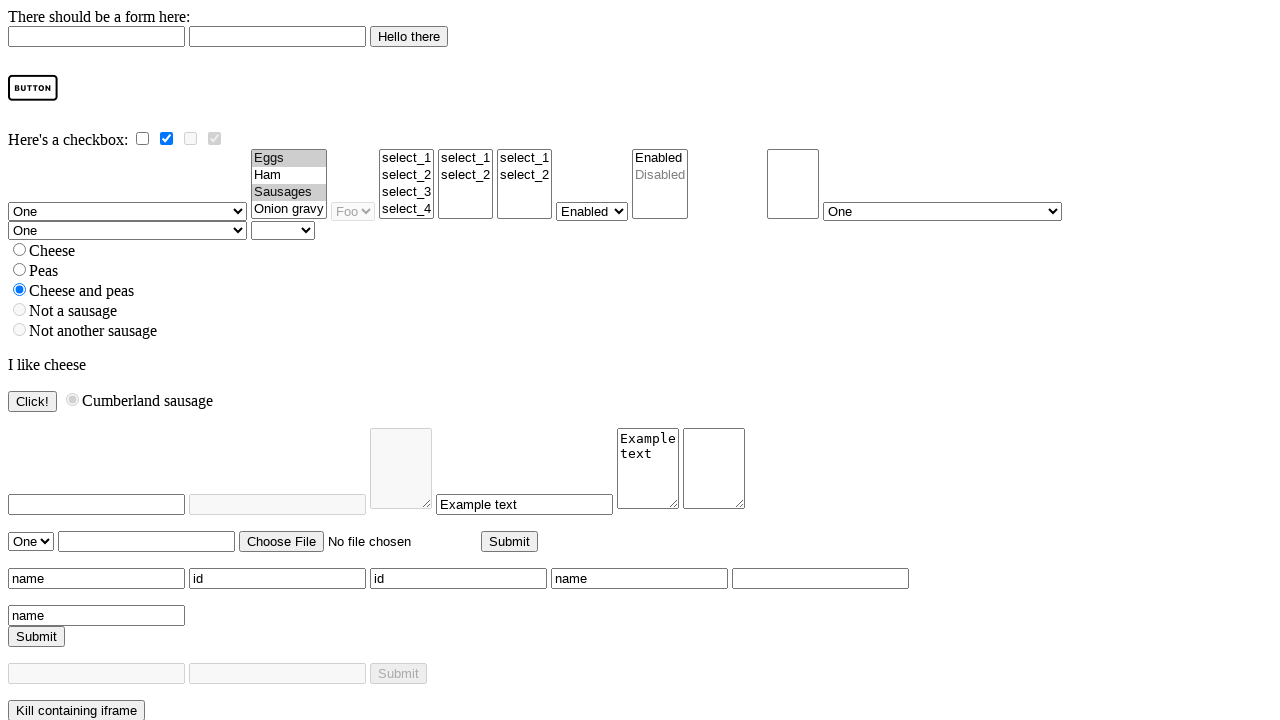

Waited for submit button below first submit element to be visible
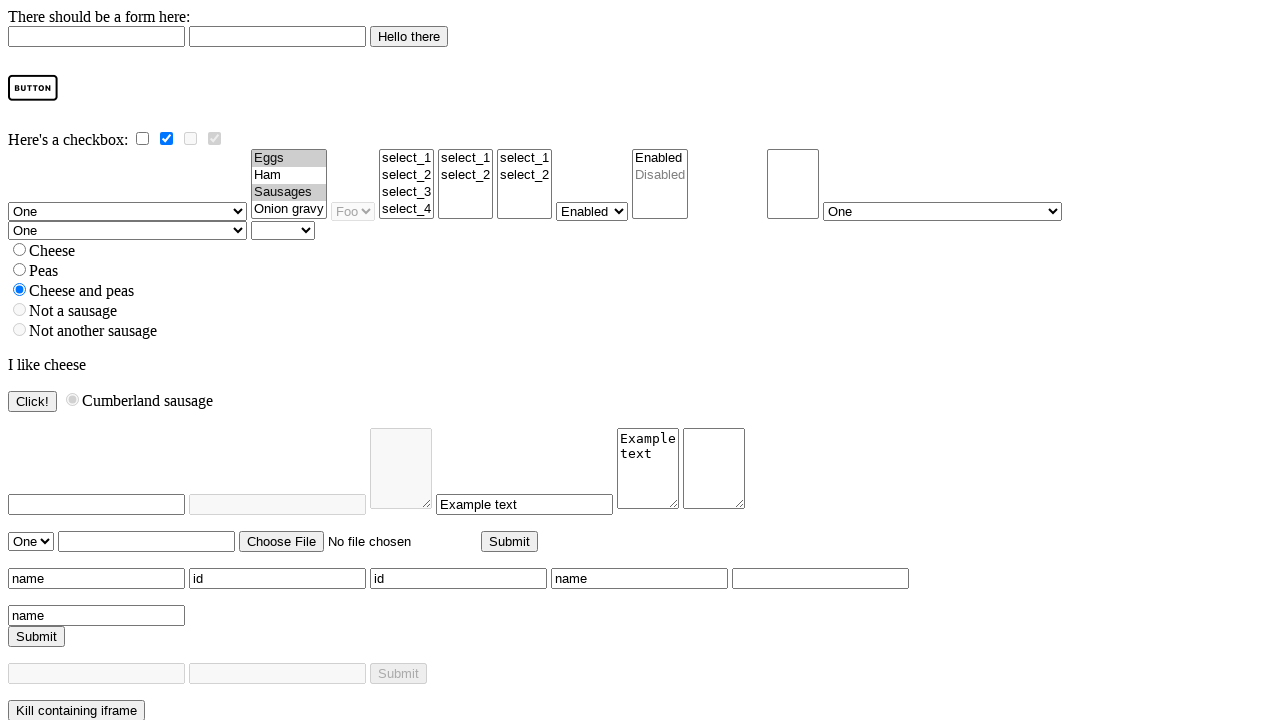

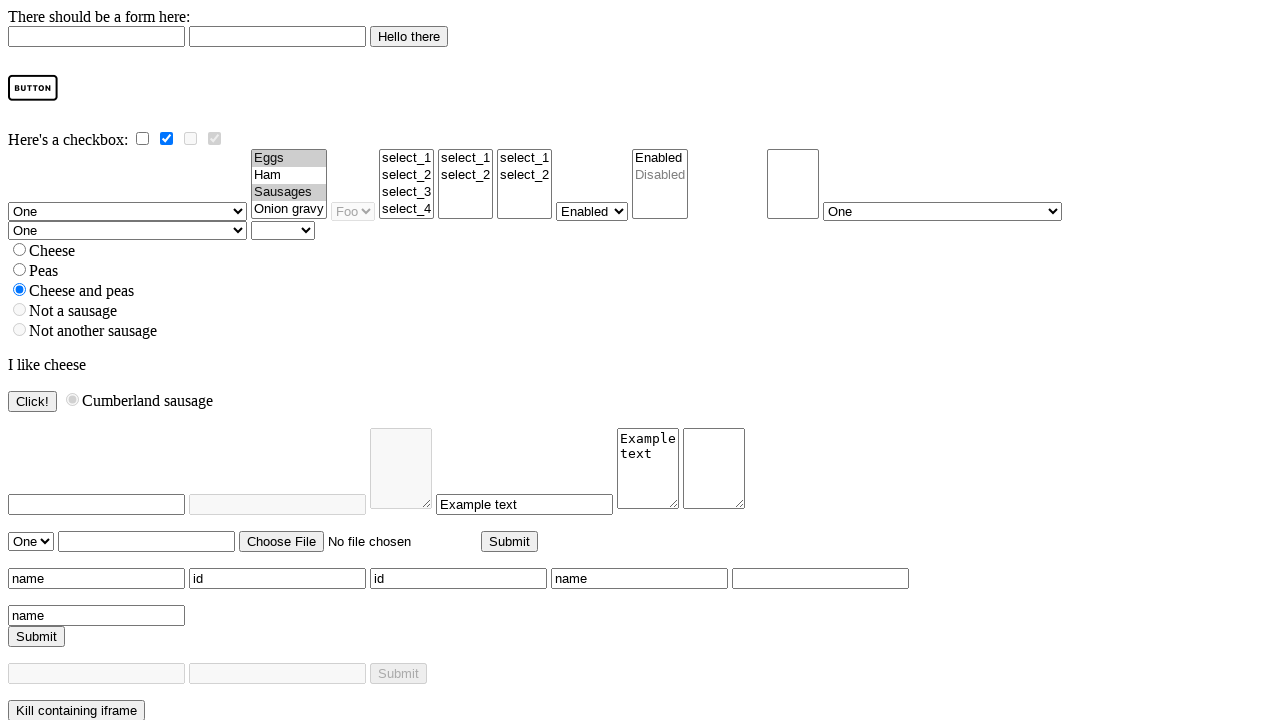